Navigates to Salesforce login page and clicks on the "Forgot Your Password?" link using XPath text matching

Starting URL: https://login.salesforce.com

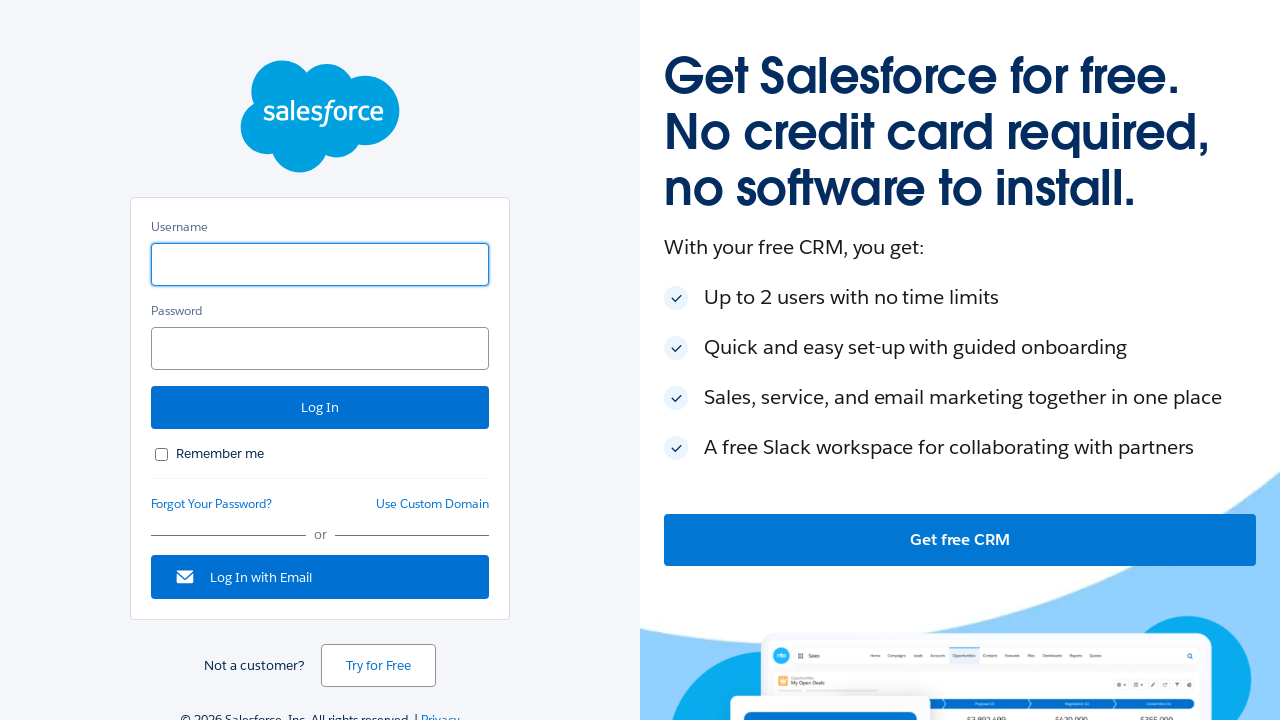

Navigated to Salesforce login page at https://login.salesforce.com
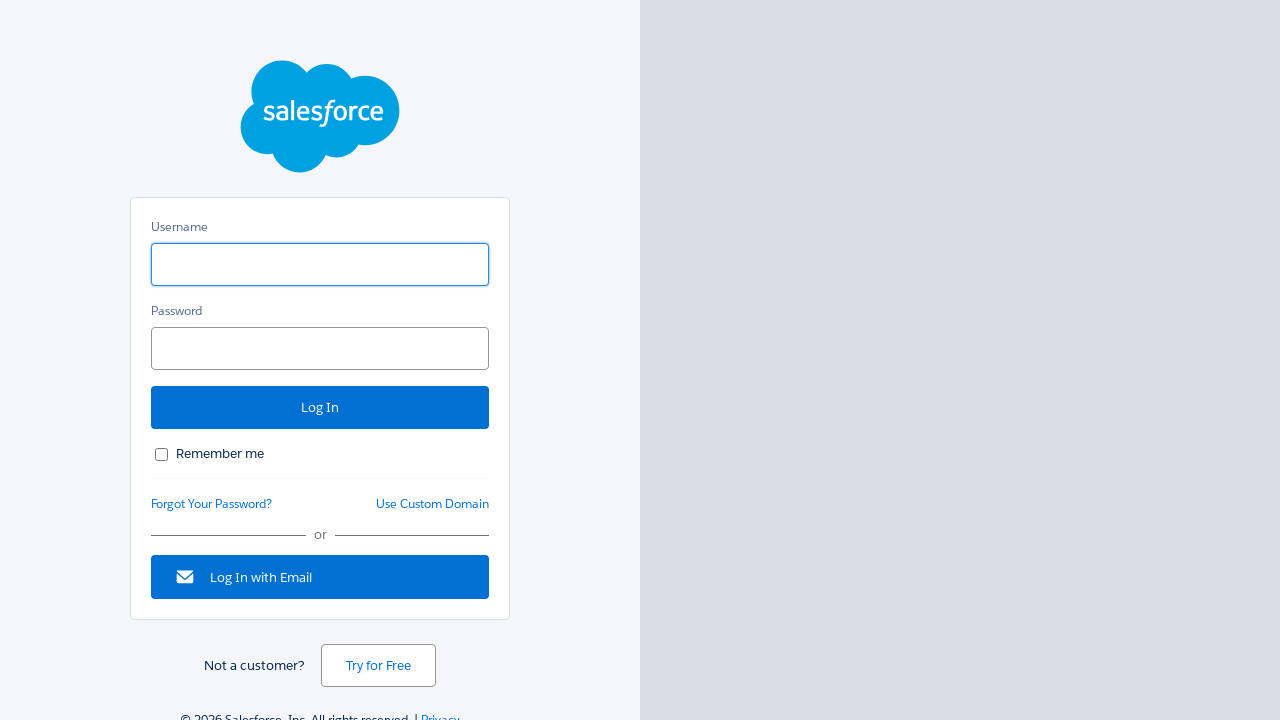

Clicked on 'Forgot Your Password?' link using XPath text matching at (212, 504) on xpath=//a[starts-with(text(),'F')]
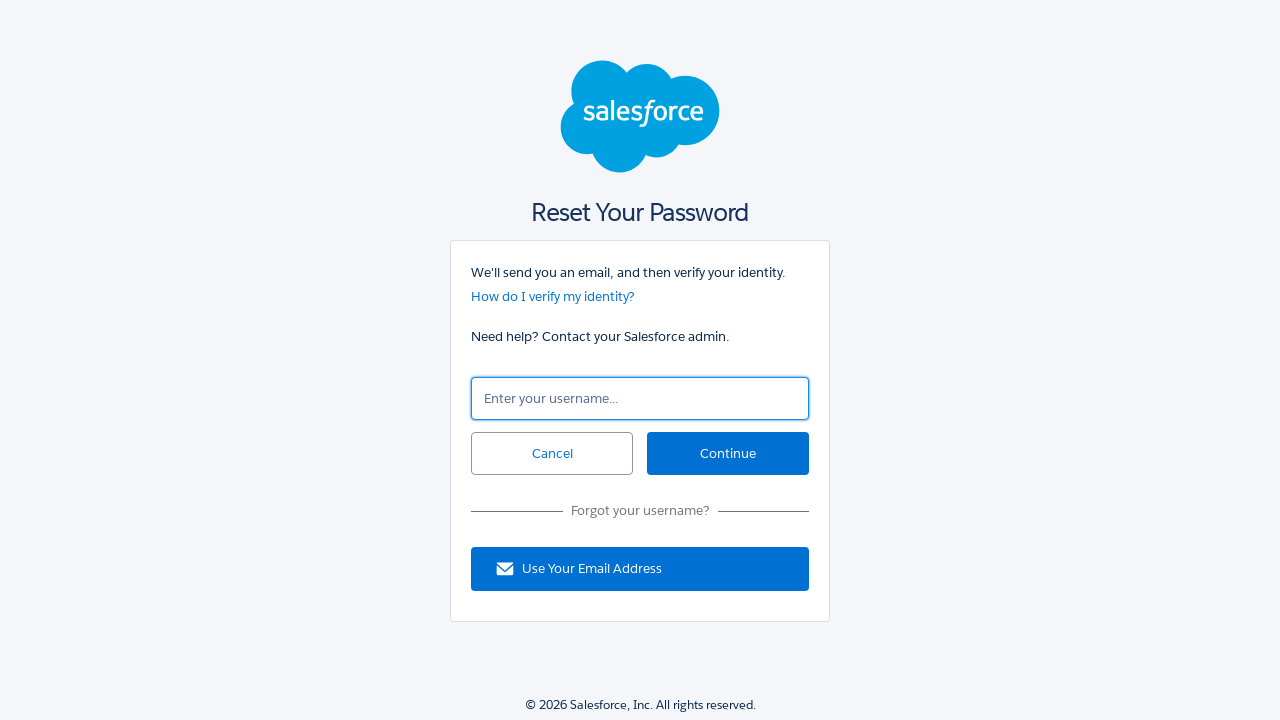

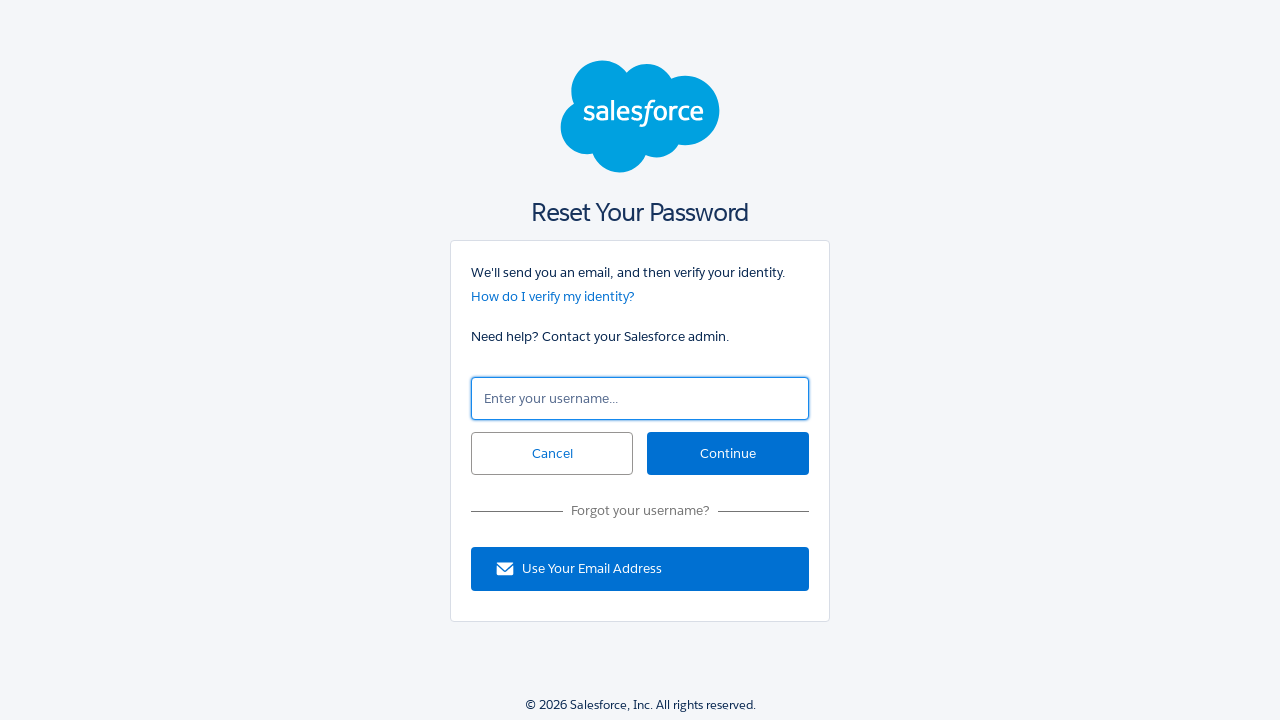